Tests that new todo items are appended to the bottom of the list by creating 3 items and verifying count display

Starting URL: https://demo.playwright.dev/todomvc

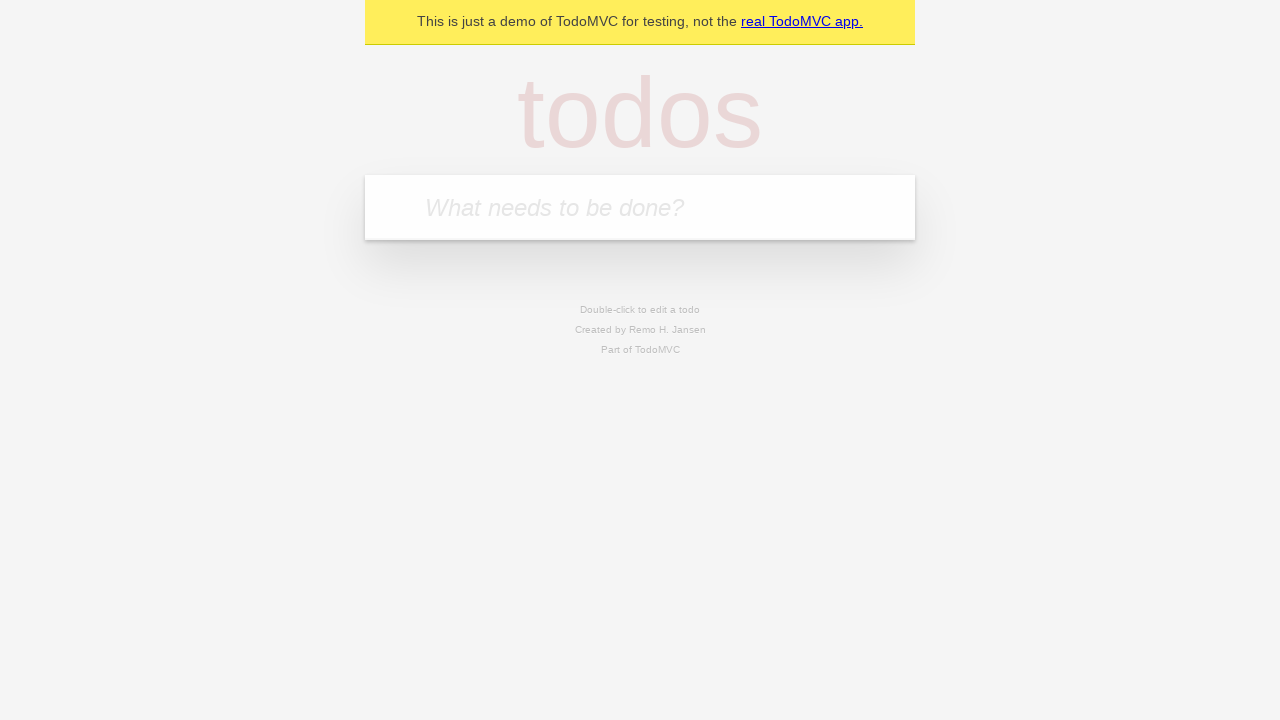

Located the 'What needs to be done?' input field
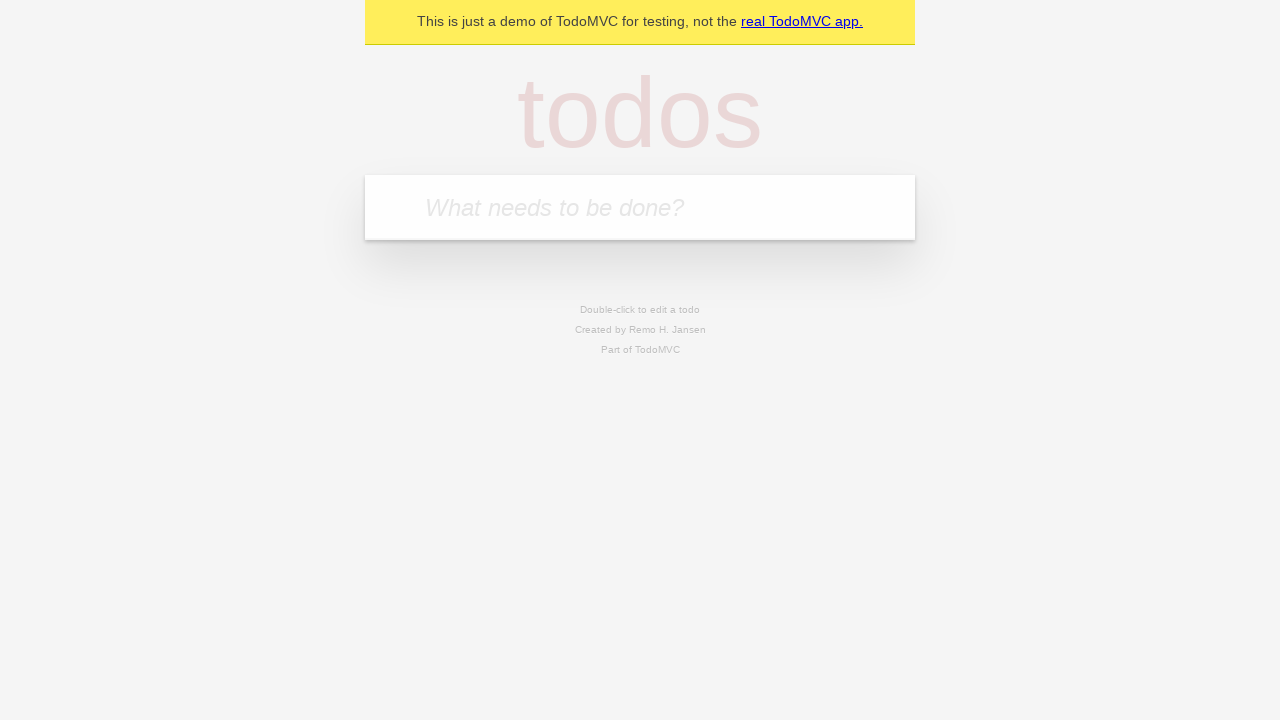

Filled todo input with 'buy some cheese' on internal:attr=[placeholder="What needs to be done?"i]
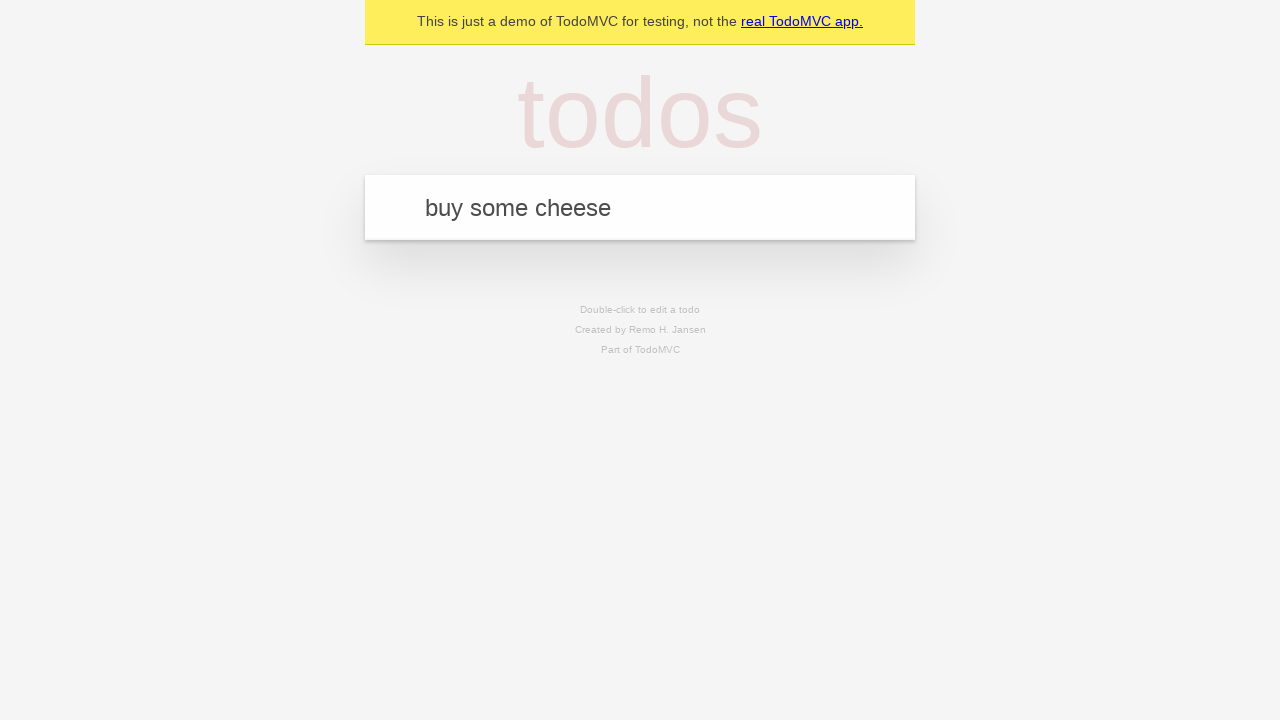

Pressed Enter to add todo item 'buy some cheese' on internal:attr=[placeholder="What needs to be done?"i]
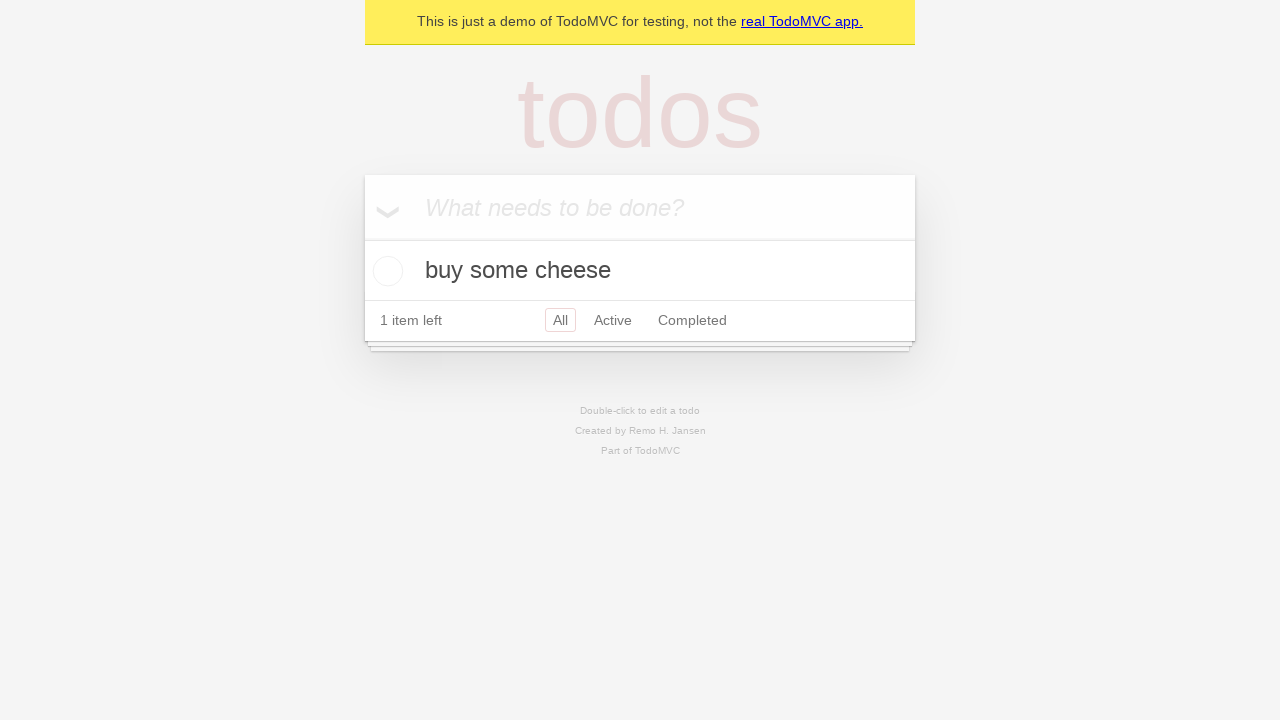

Filled todo input with 'feed the cat' on internal:attr=[placeholder="What needs to be done?"i]
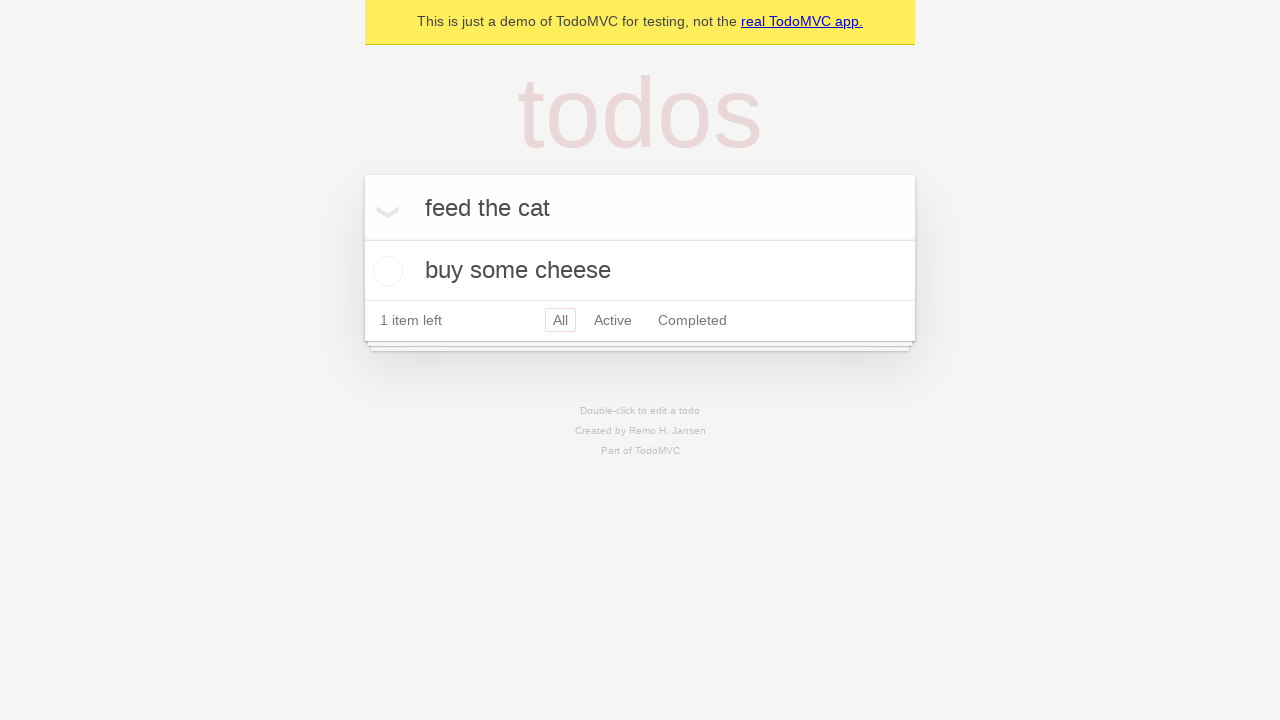

Pressed Enter to add todo item 'feed the cat' on internal:attr=[placeholder="What needs to be done?"i]
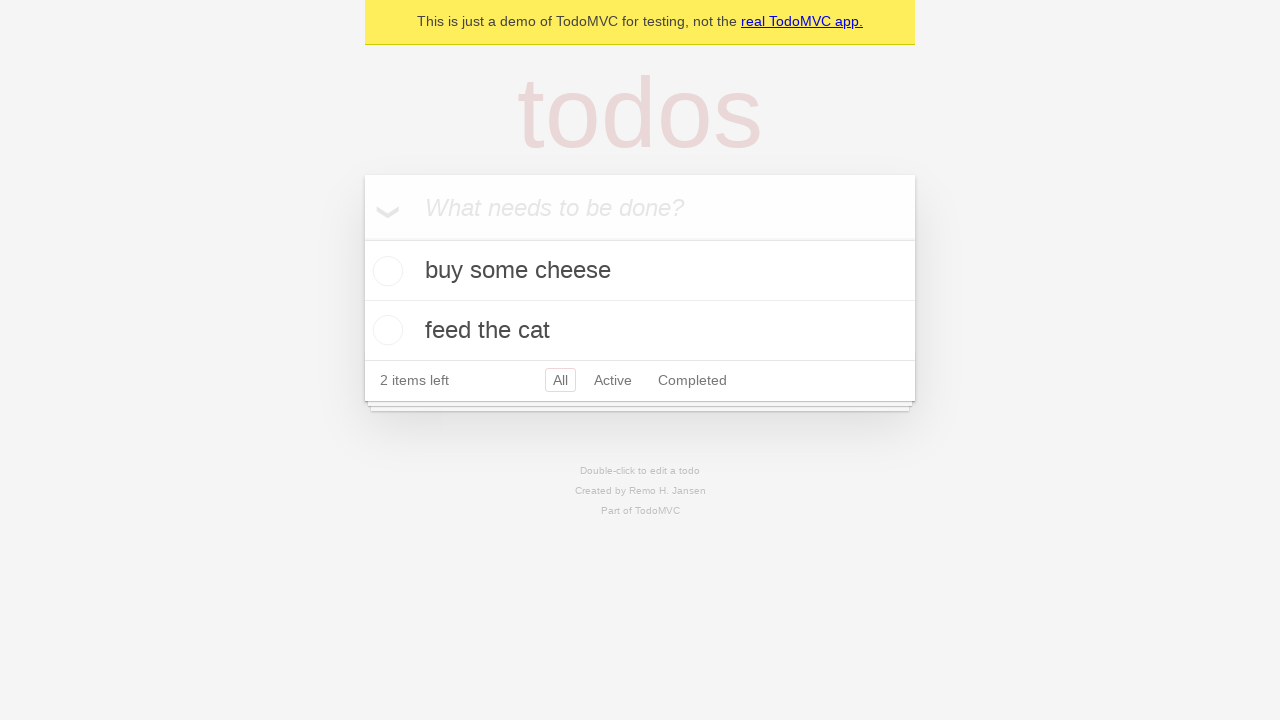

Filled todo input with 'book a doctors appointment' on internal:attr=[placeholder="What needs to be done?"i]
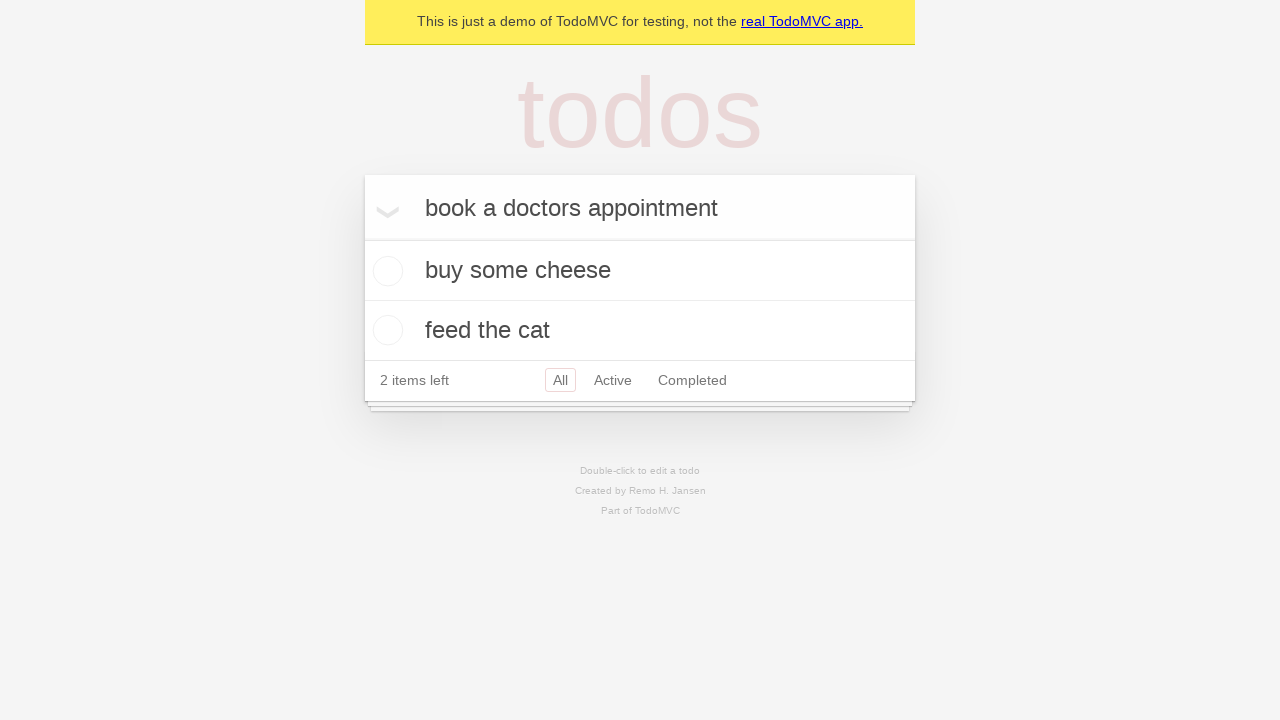

Pressed Enter to add todo item 'book a doctors appointment' on internal:attr=[placeholder="What needs to be done?"i]
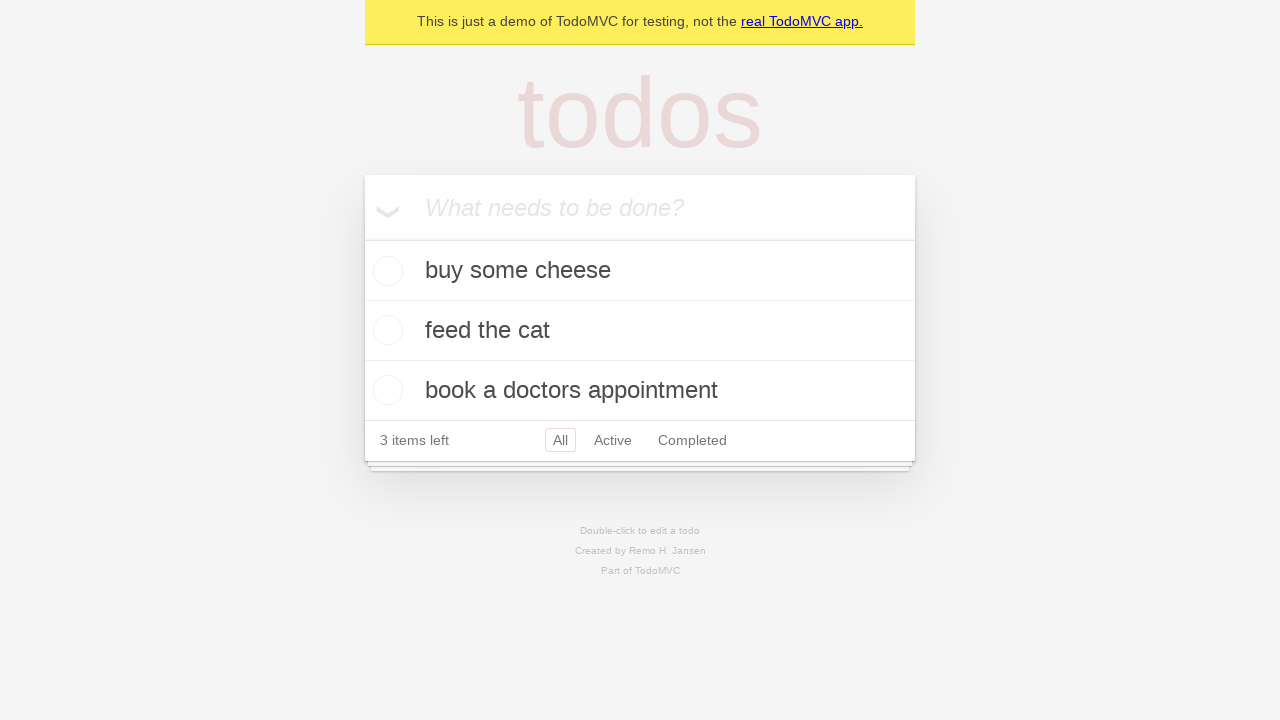

Verified that all 3 todo items have been added to the DOM
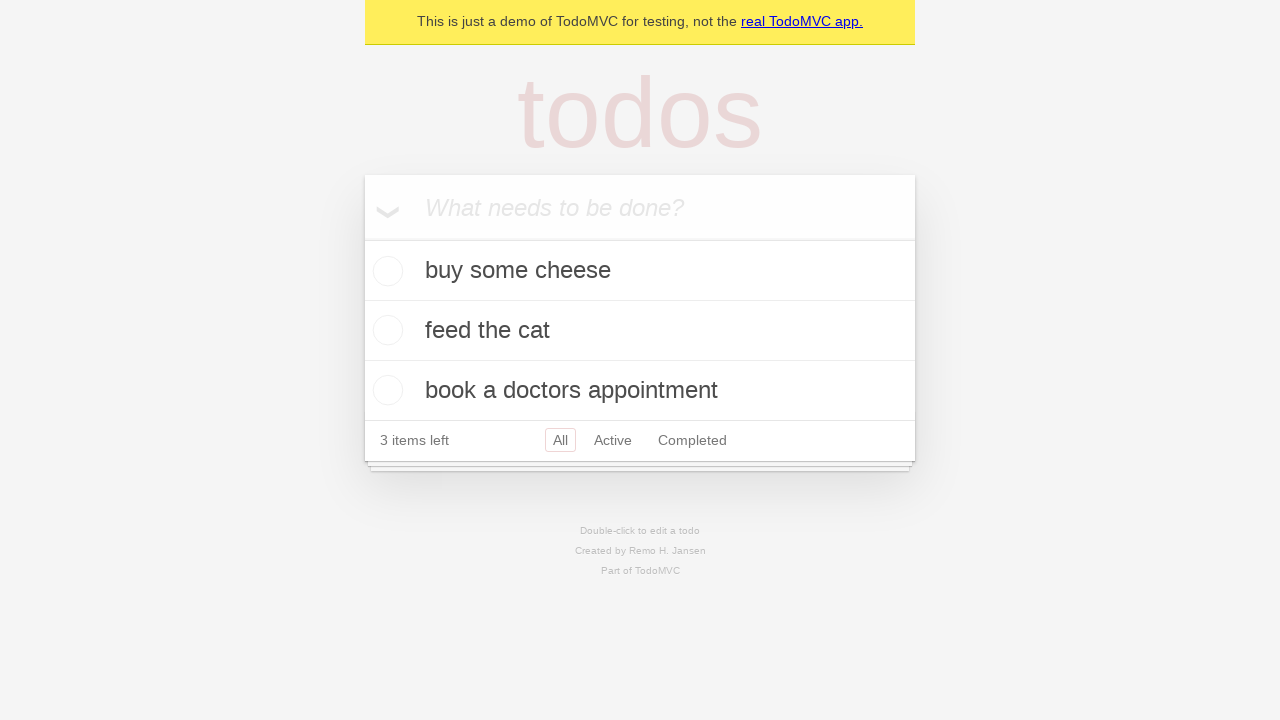

Verified that '3 items left' counter is displayed
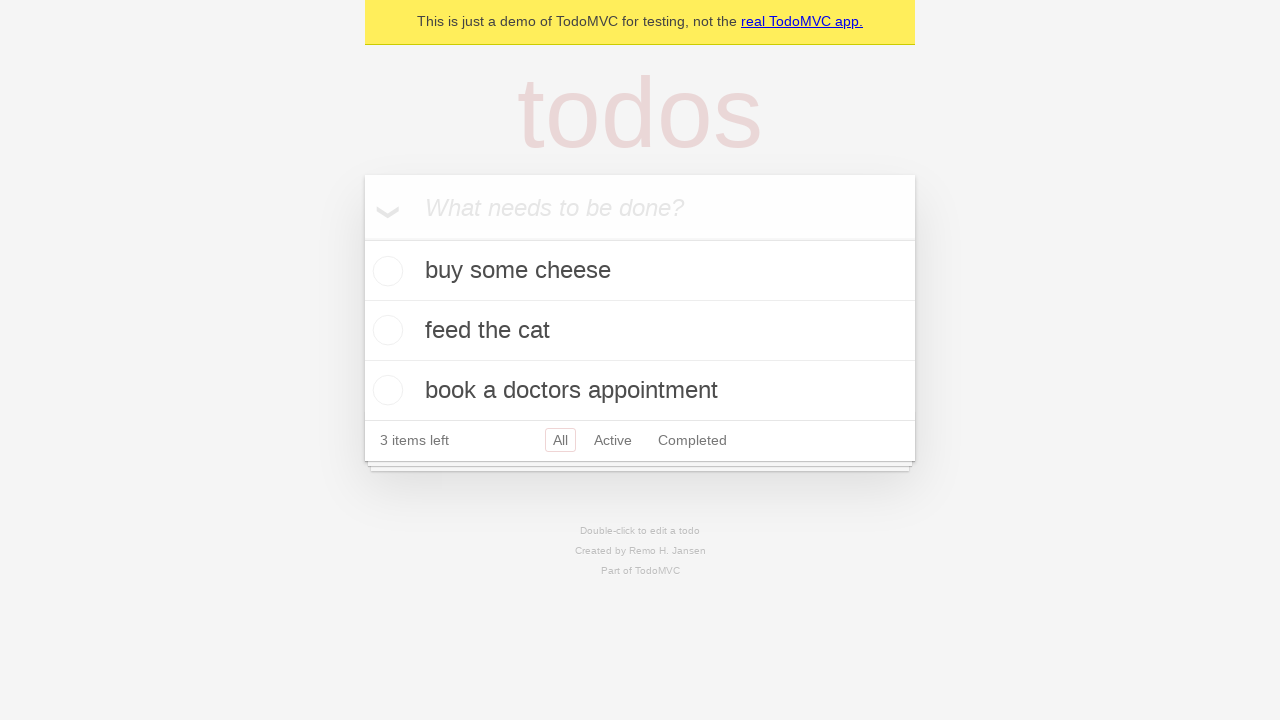

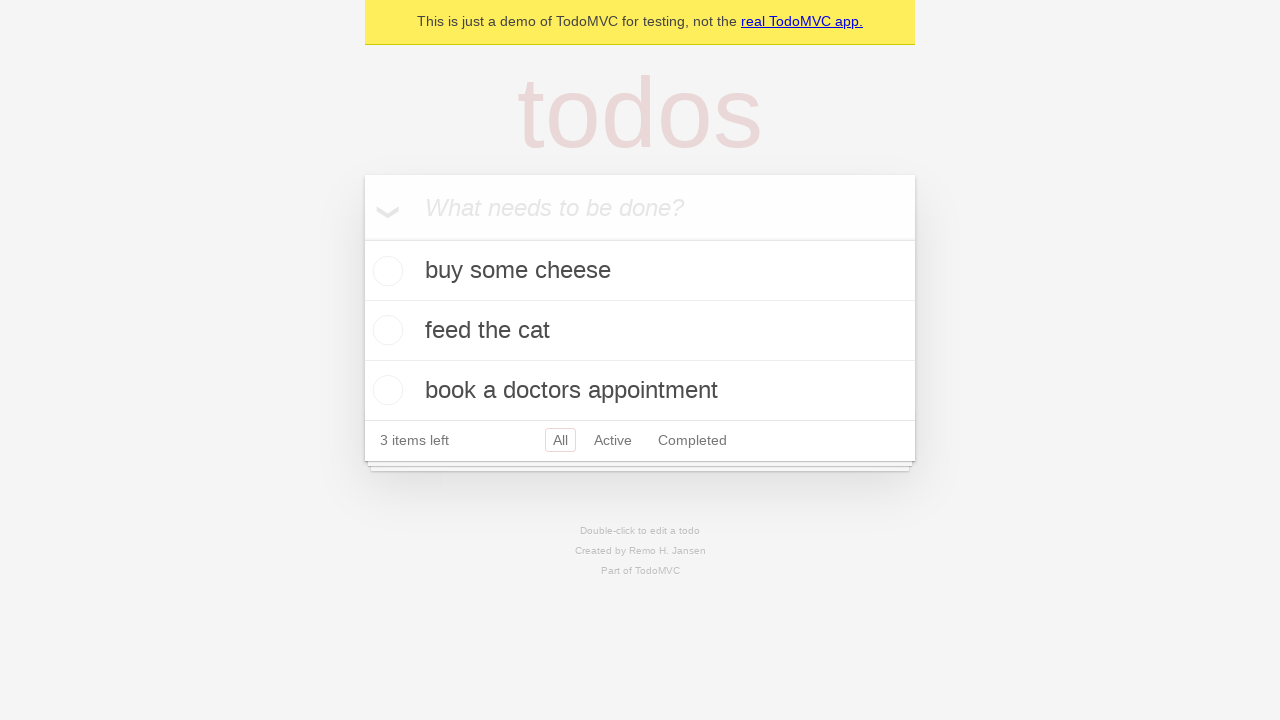